Tests a web form on Selenium's demo page by entering text into a text box and clicking the submit button, then verifying the success message appears.

Starting URL: https://www.selenium.dev/selenium/web/web-form.html

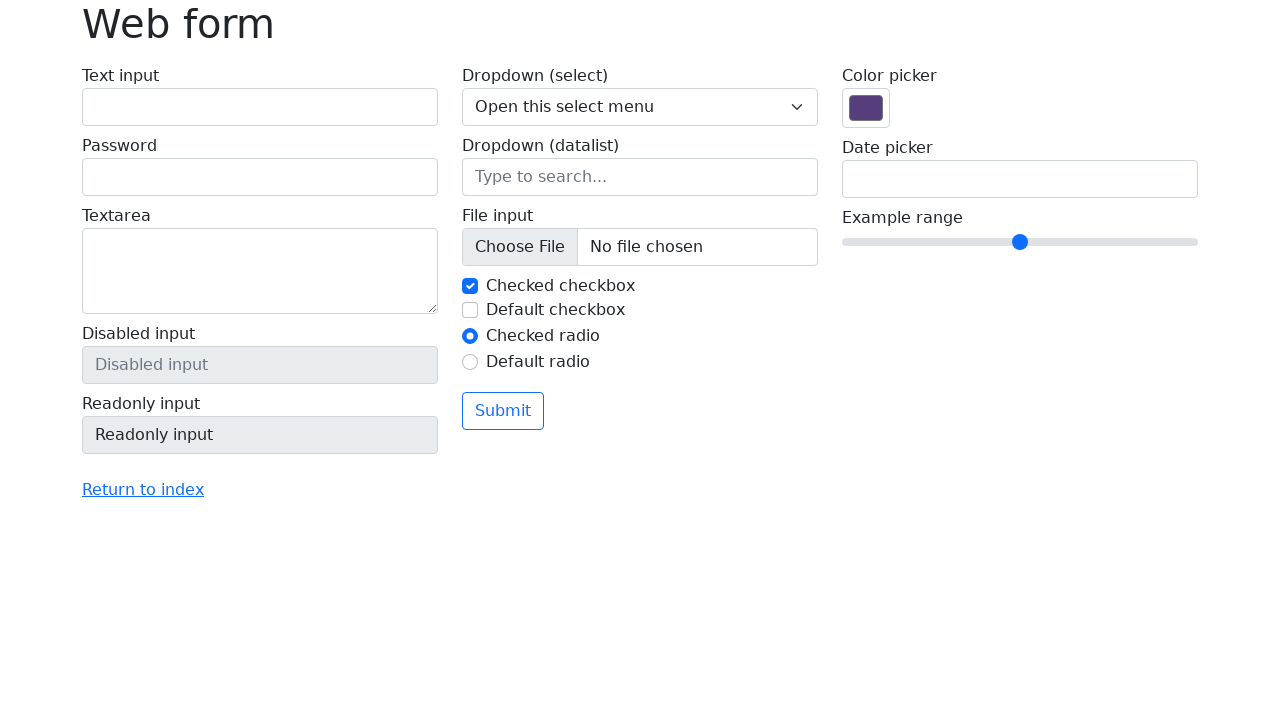

Filled text box with 'teste do selenium asimov acadimi' on input[name='my-text']
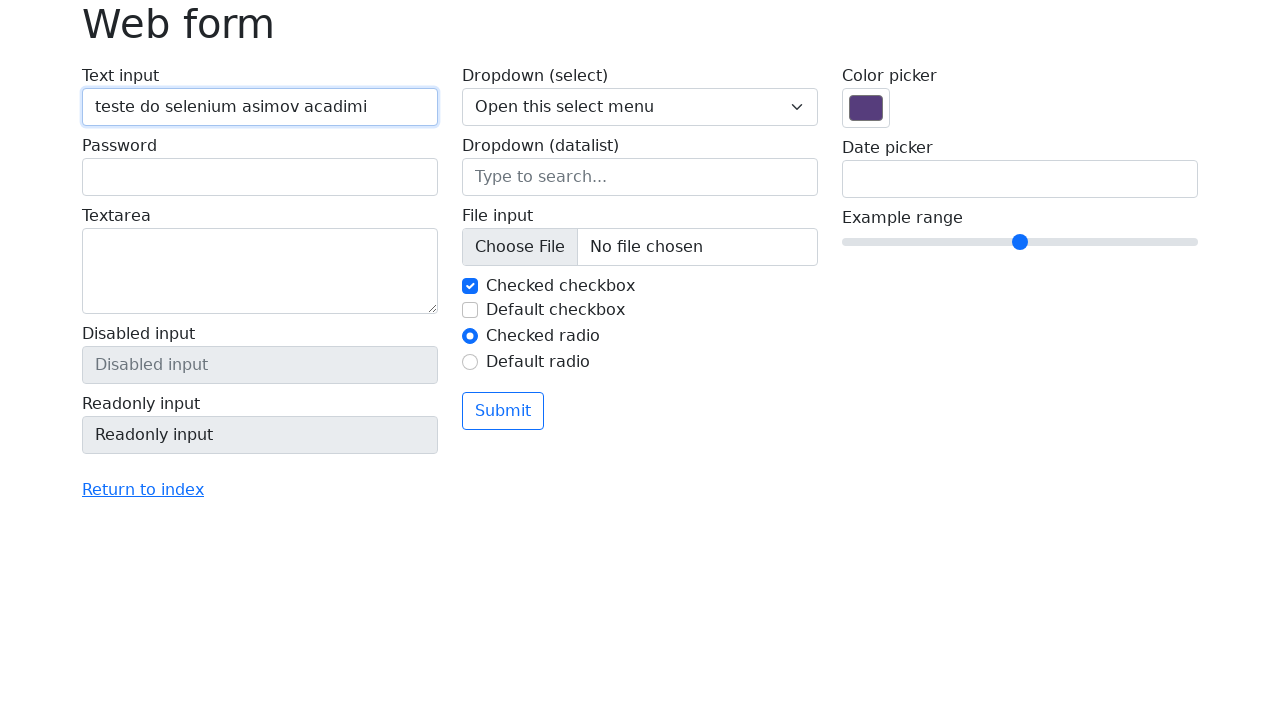

Clicked submit button at (503, 411) on button
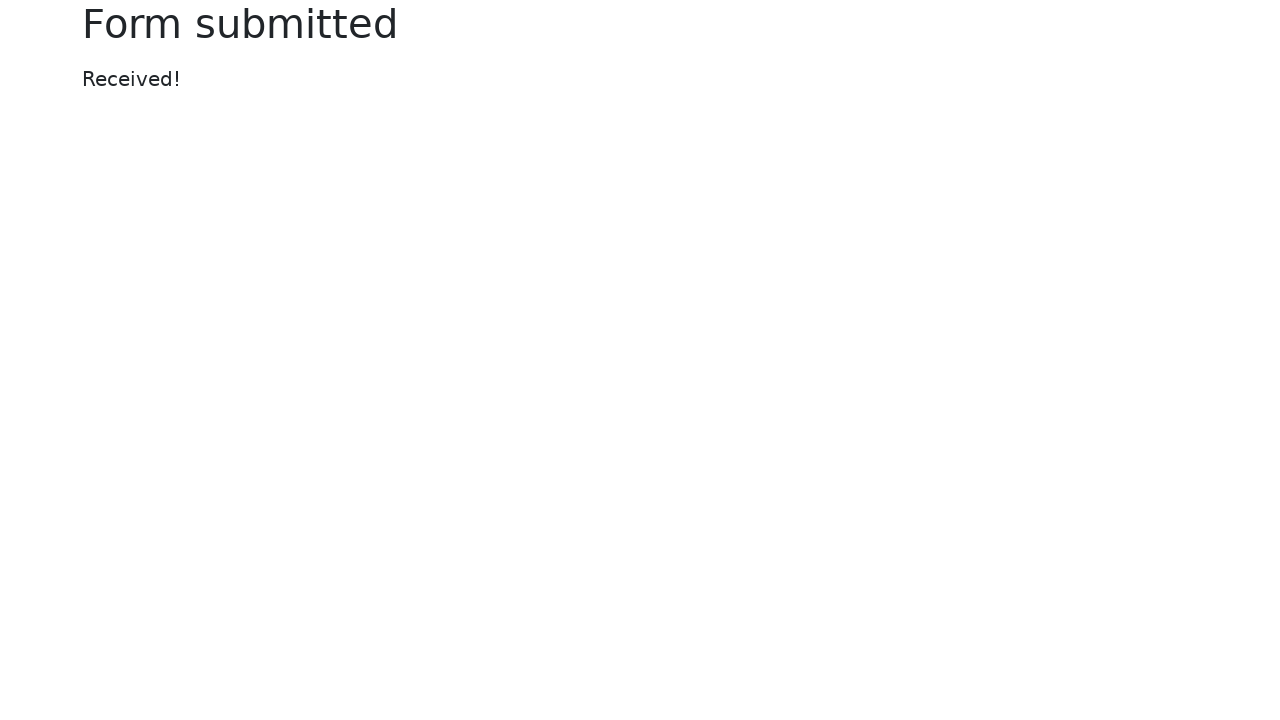

Success message appeared
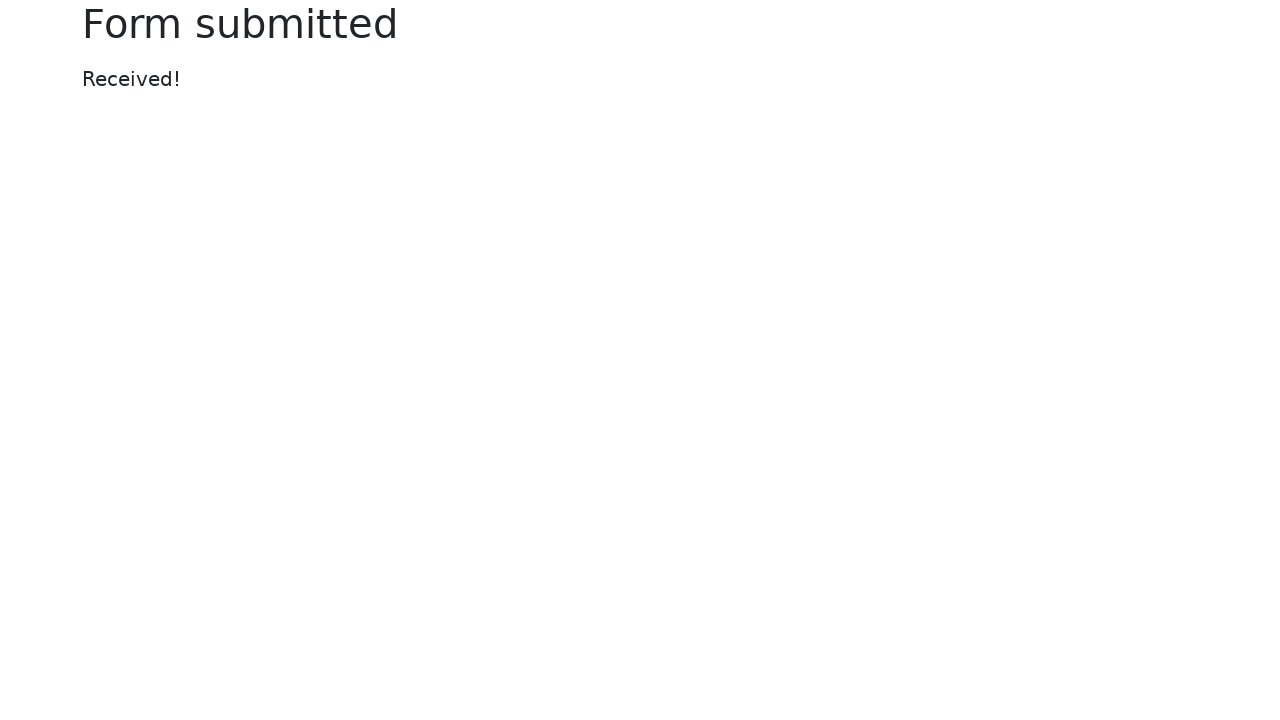

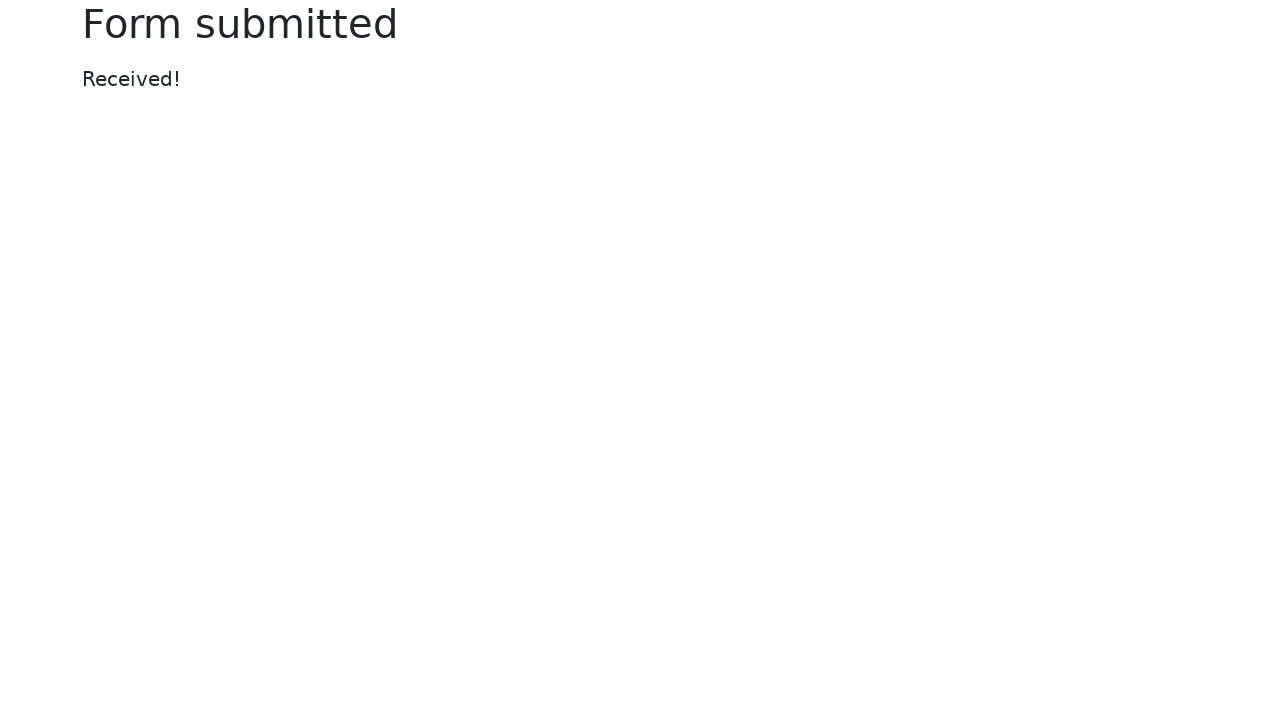